Tests that whitespace is trimmed from edited todo text

Starting URL: https://demo.playwright.dev/todomvc

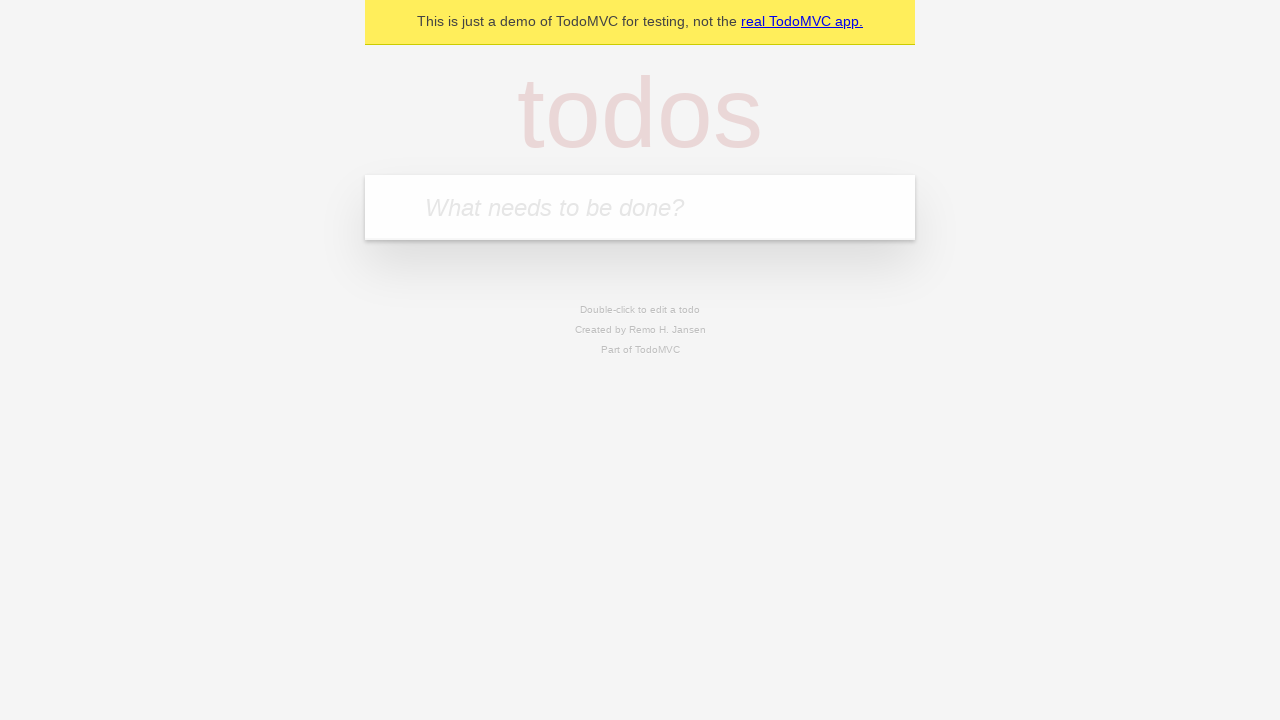

Filled todo input with 'buy some cheese' on internal:attr=[placeholder="What needs to be done?"i]
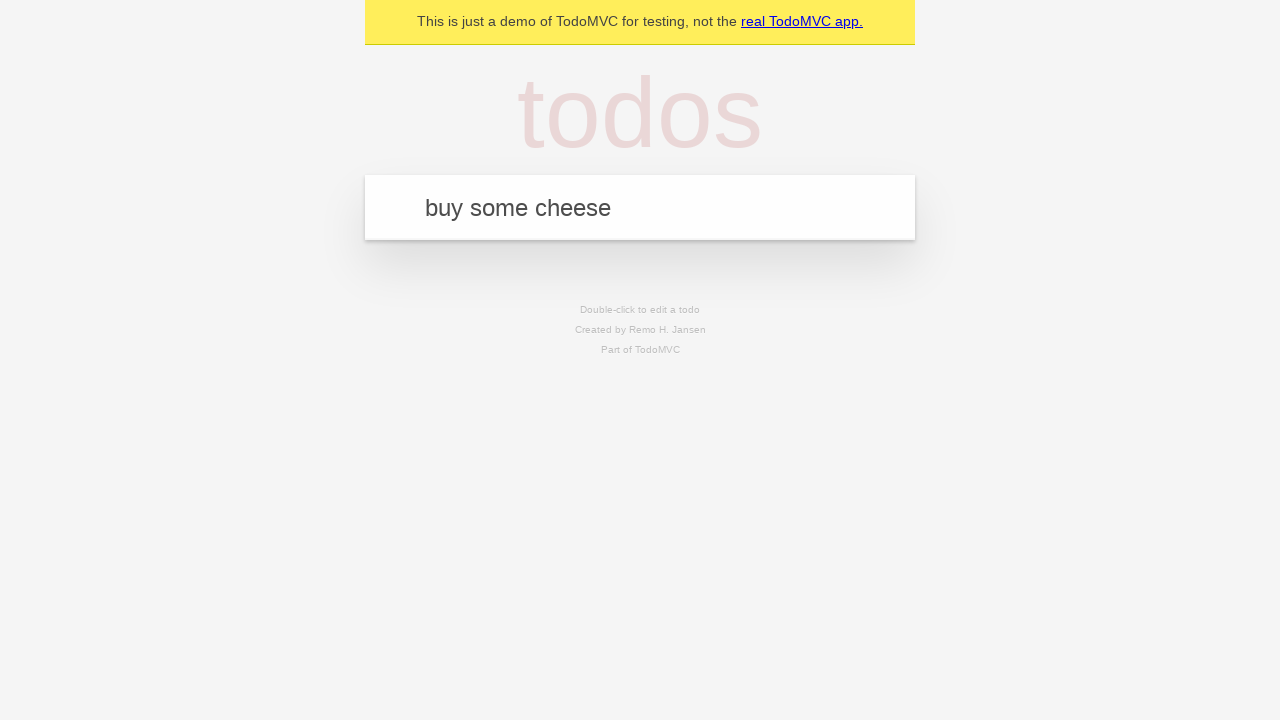

Pressed Enter to create first todo on internal:attr=[placeholder="What needs to be done?"i]
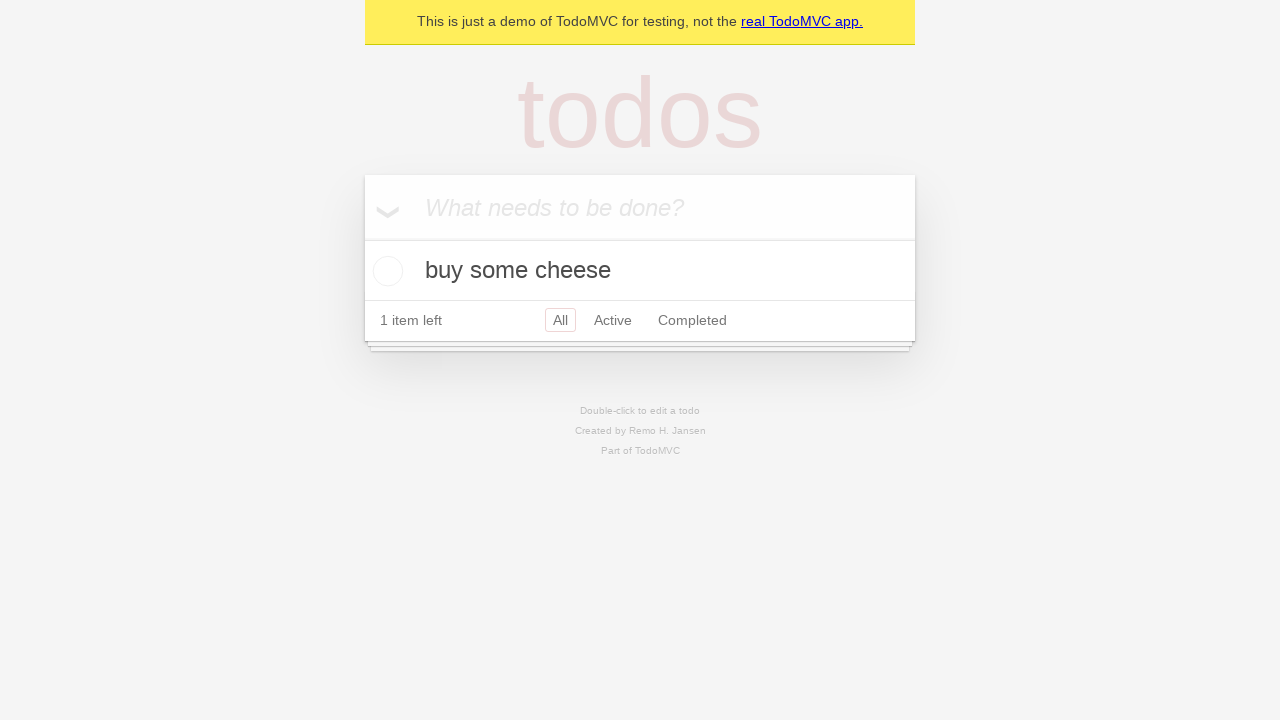

Filled todo input with 'feed the cat' on internal:attr=[placeholder="What needs to be done?"i]
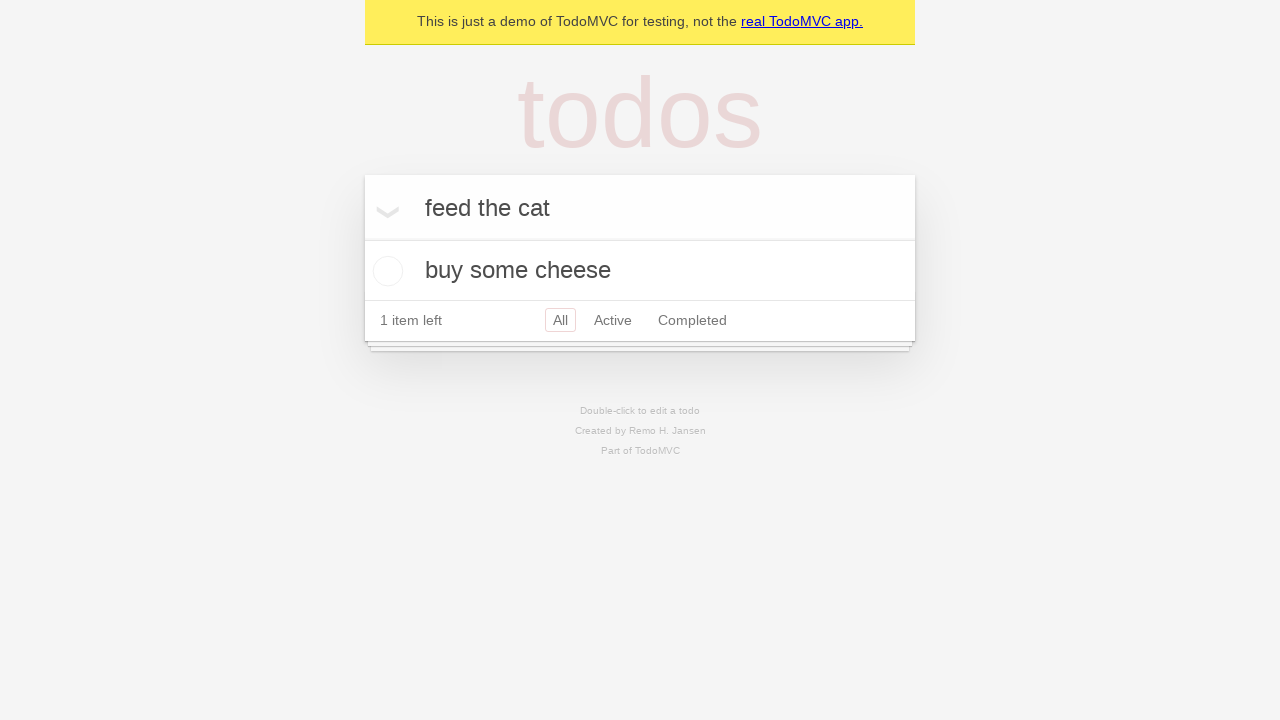

Pressed Enter to create second todo on internal:attr=[placeholder="What needs to be done?"i]
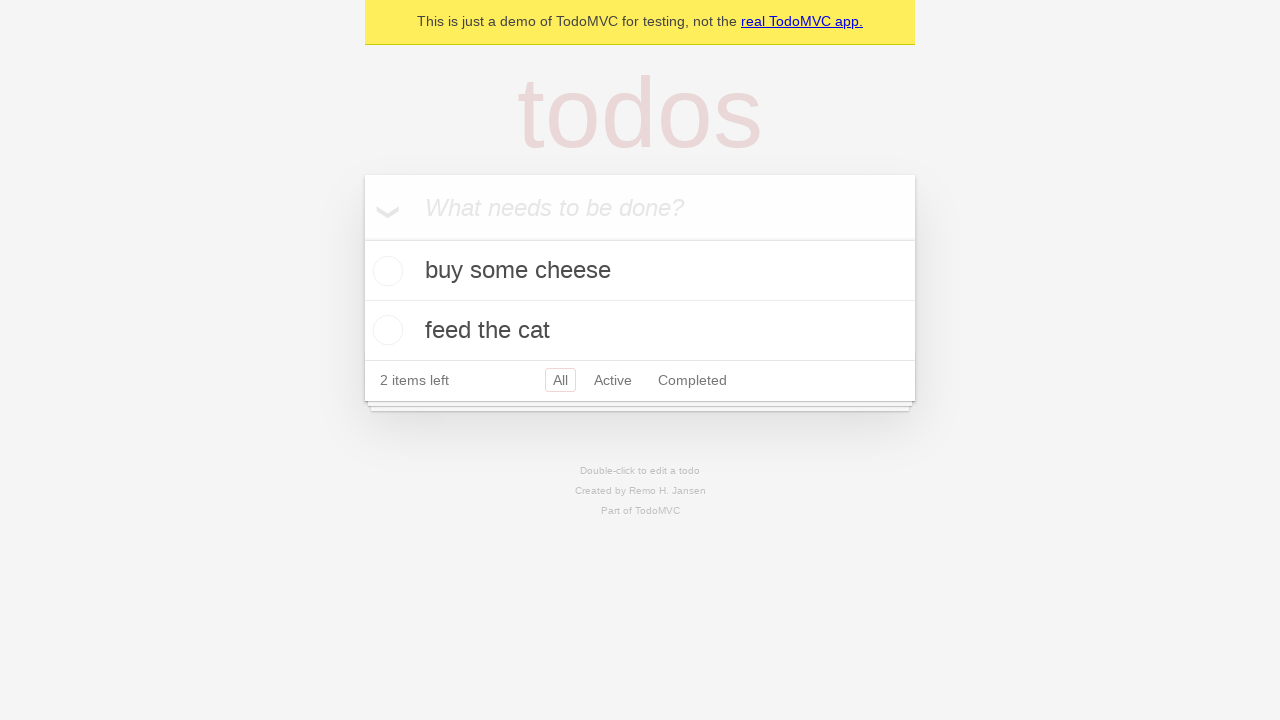

Filled todo input with 'book a doctors appointment' on internal:attr=[placeholder="What needs to be done?"i]
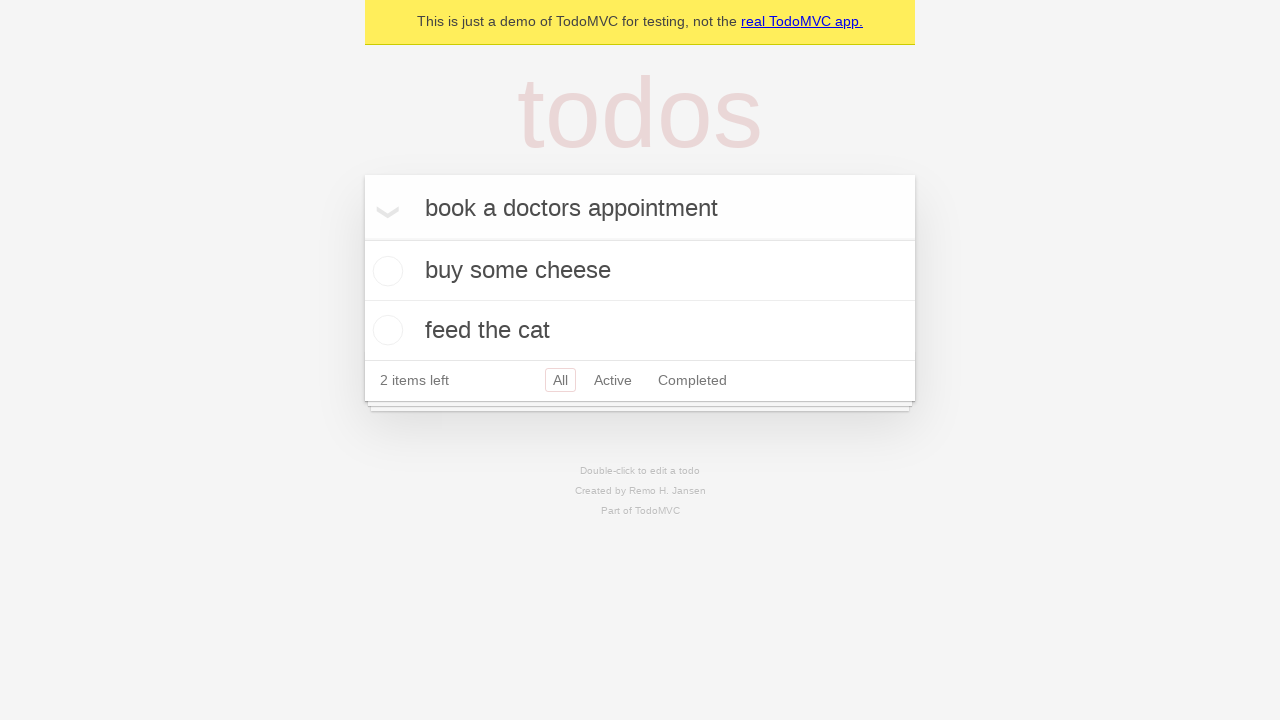

Pressed Enter to create third todo on internal:attr=[placeholder="What needs to be done?"i]
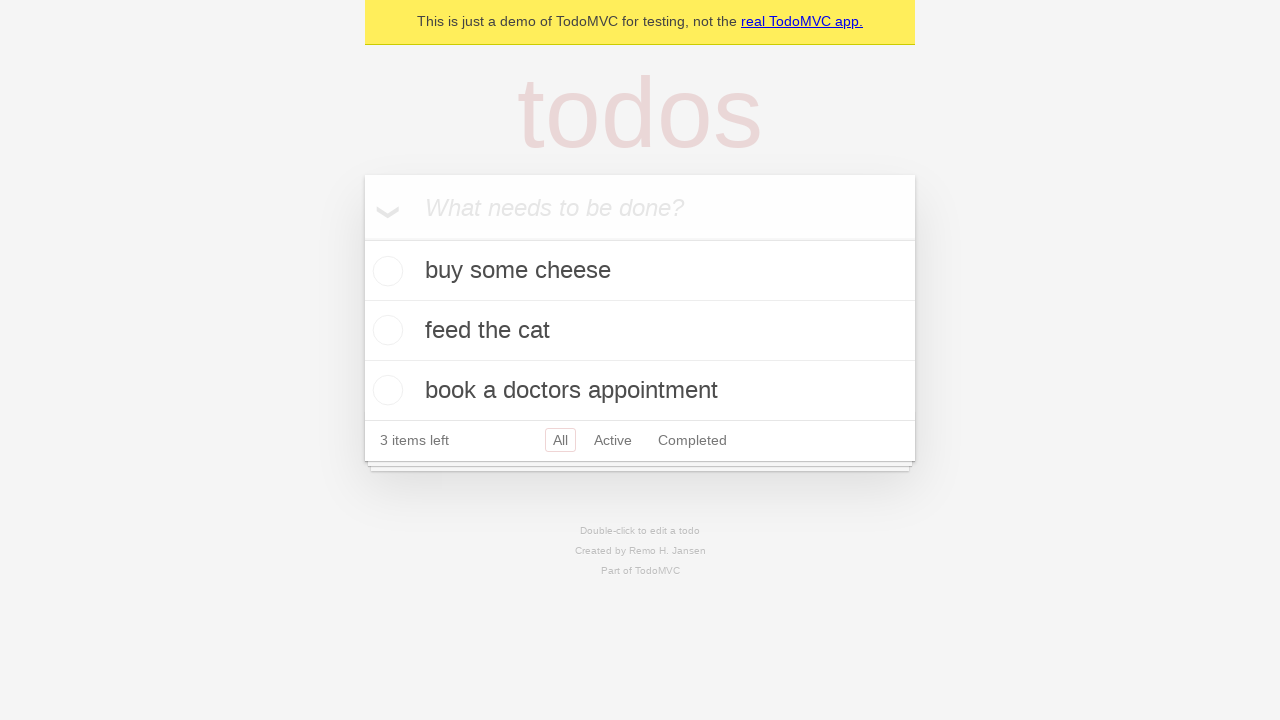

Double-clicked second todo to enter edit mode at (640, 331) on internal:testid=[data-testid="todo-item"s] >> nth=1
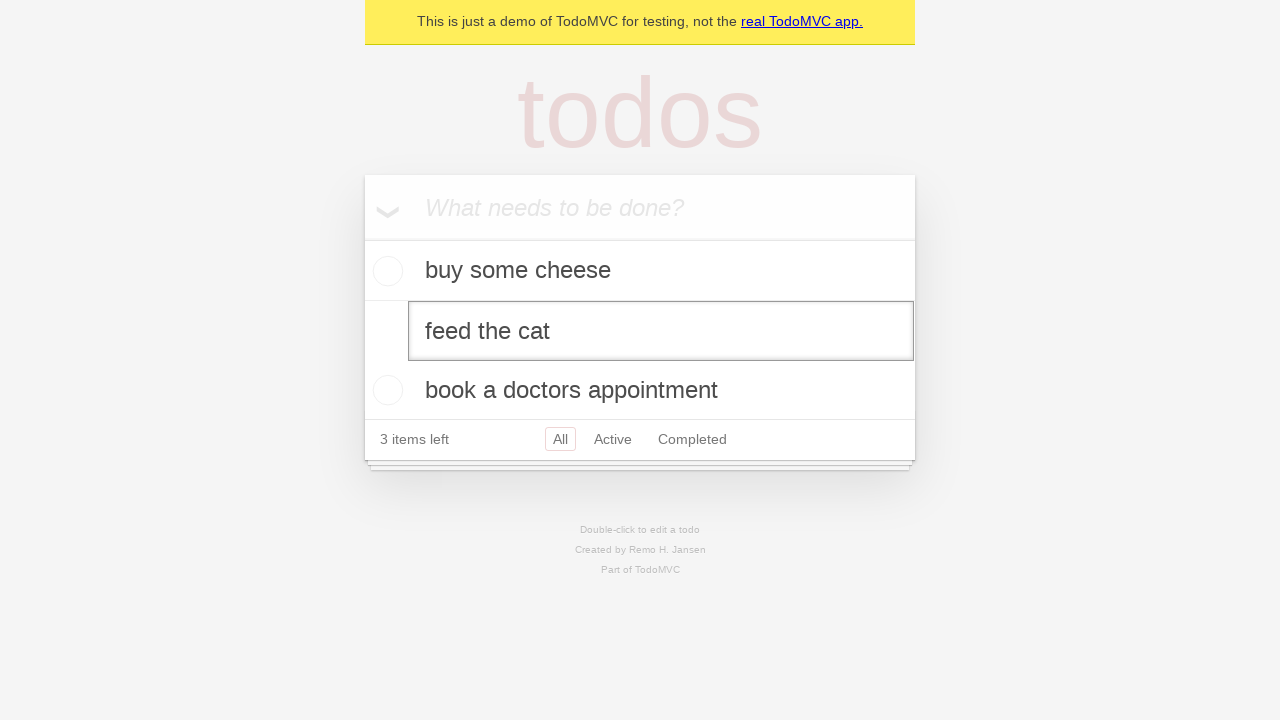

Filled edit textbox with whitespace-padded text '    buy some sausages    ' on internal:testid=[data-testid="todo-item"s] >> nth=1 >> internal:role=textbox[nam
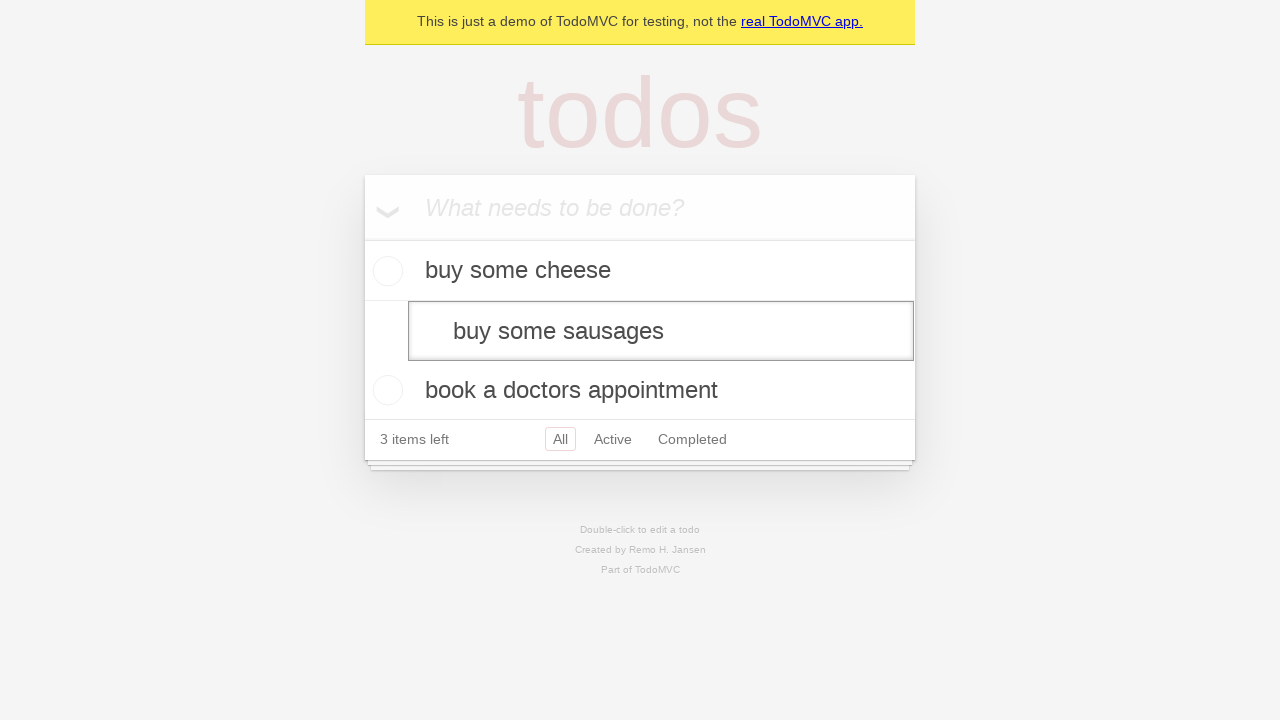

Pressed Enter to confirm todo edit and verify whitespace trimming on internal:testid=[data-testid="todo-item"s] >> nth=1 >> internal:role=textbox[nam
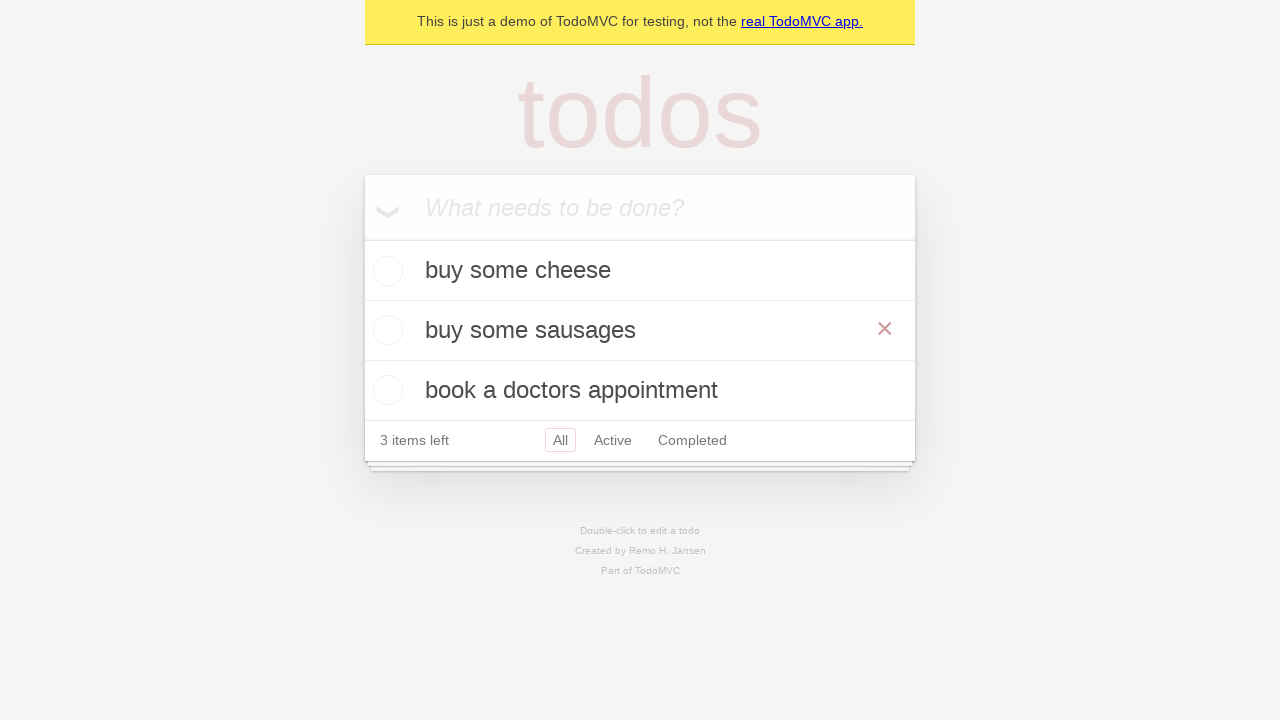

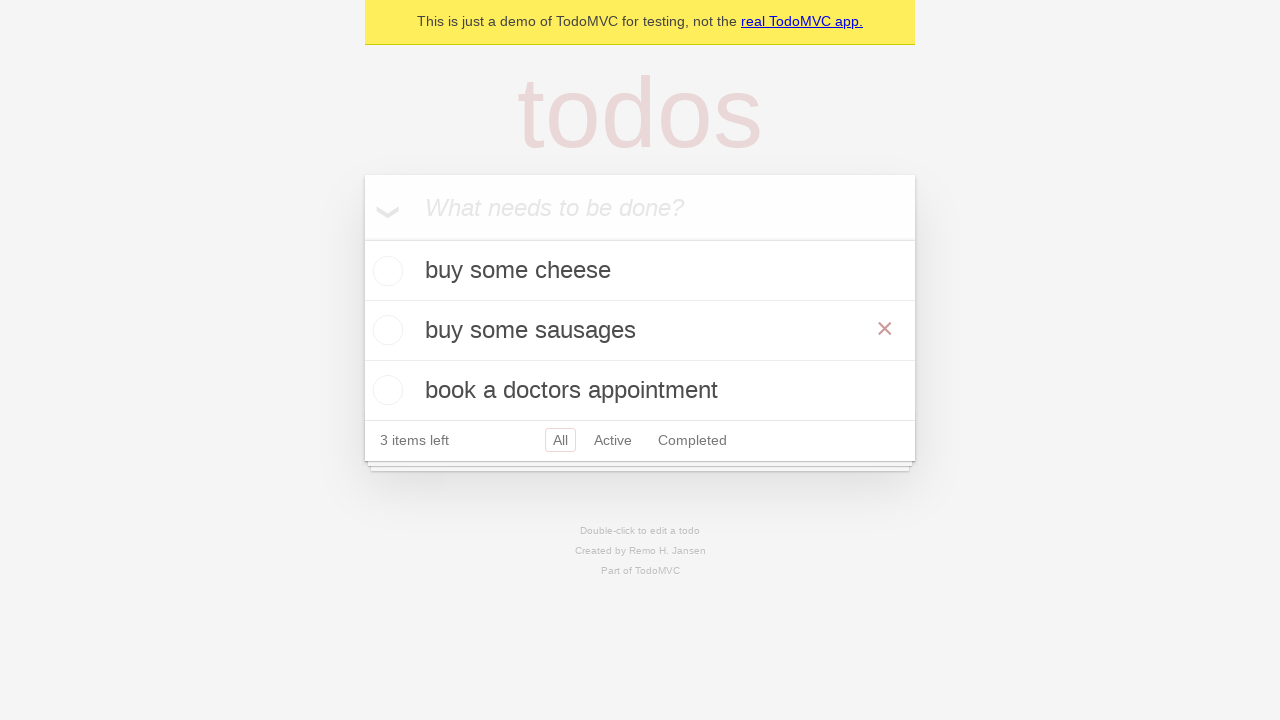